Tests window handling functionality by clicking a link that opens a new window, switching to the child window, verifying its title, closing it, and then switching back to the parent window to verify its title.

Starting URL: https://the-internet.herokuapp.com/windows

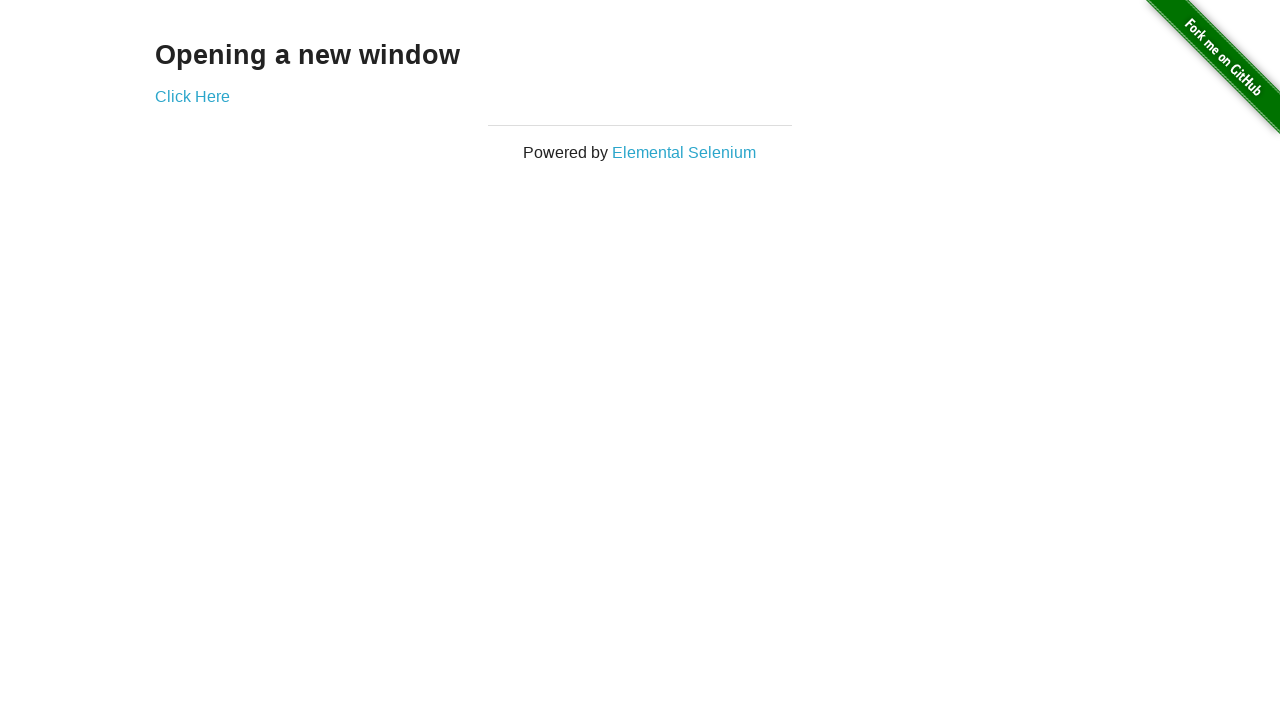

Set viewport size to 1920x1080
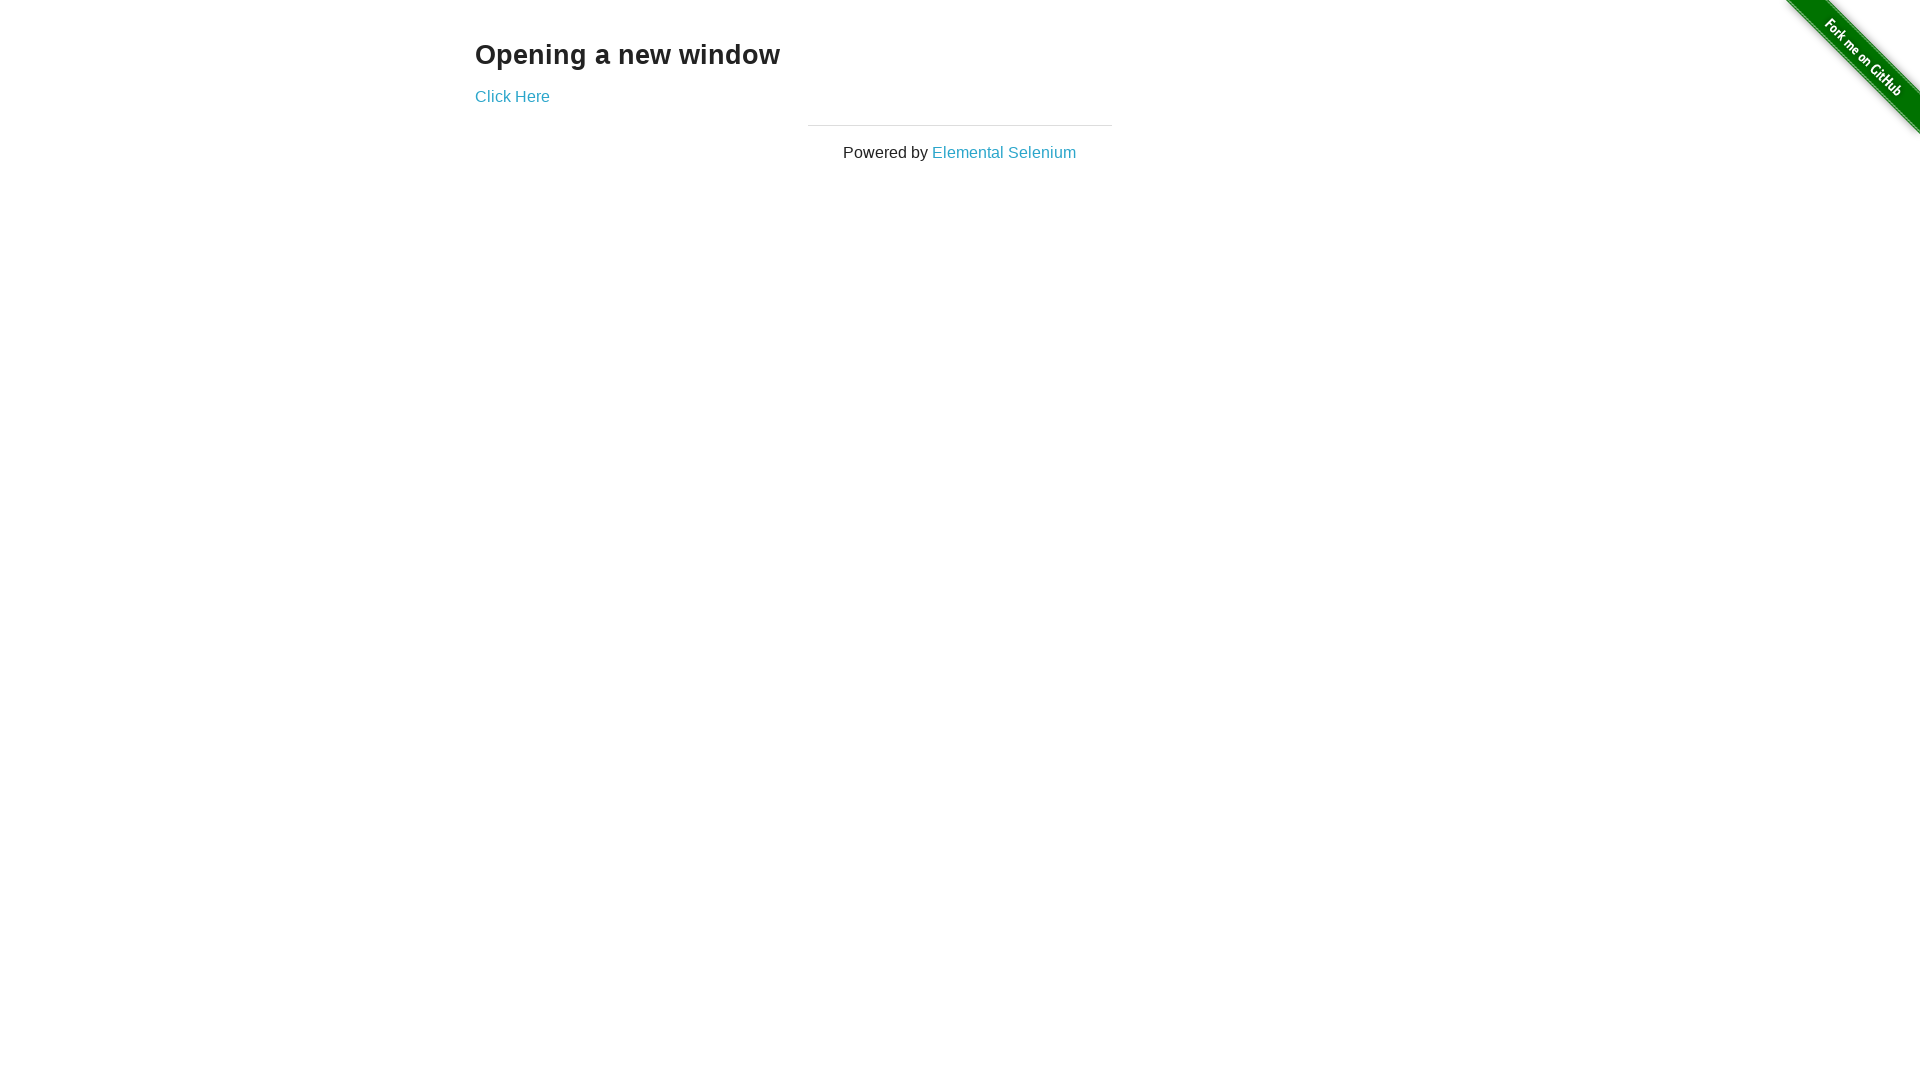

Clicked 'Click Here' link to open new window at (512, 96) on xpath=//a[normalize-space()='Click Here']
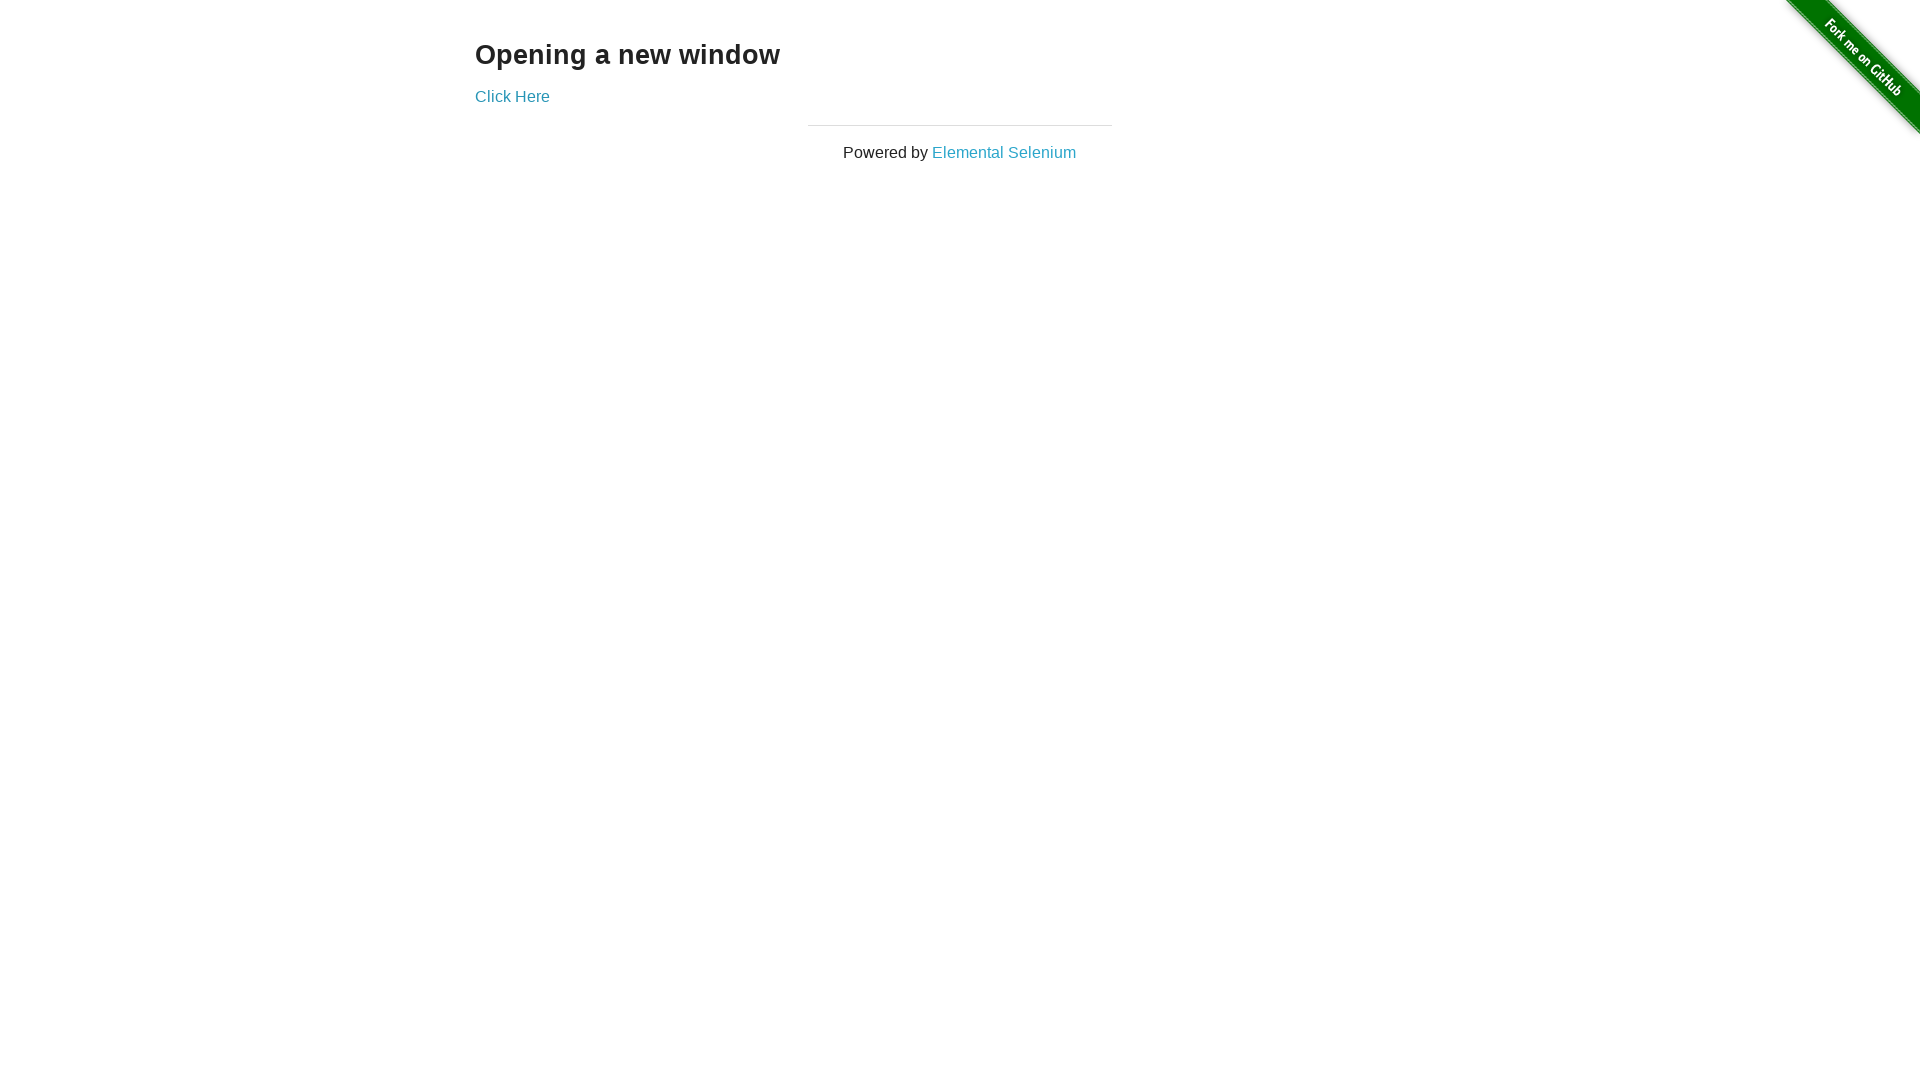

Captured new child window page object
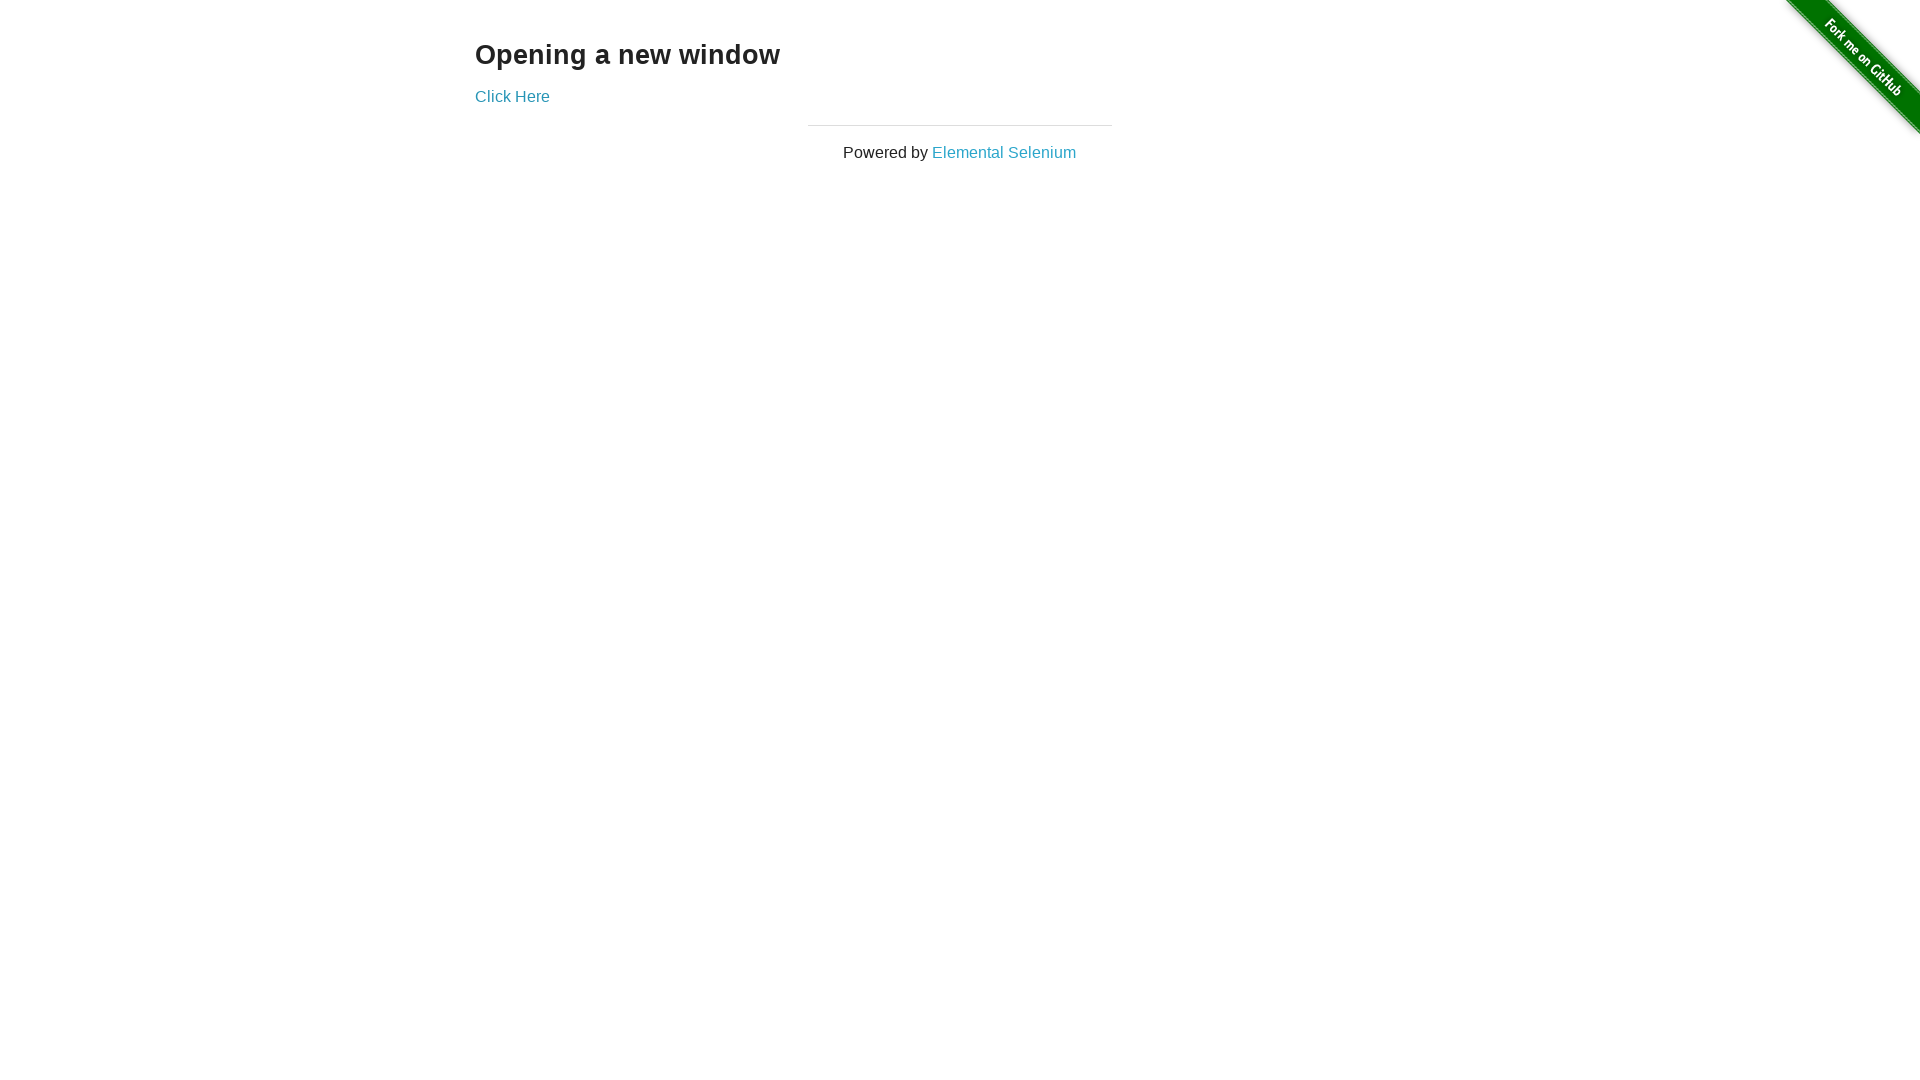

Child window finished loading
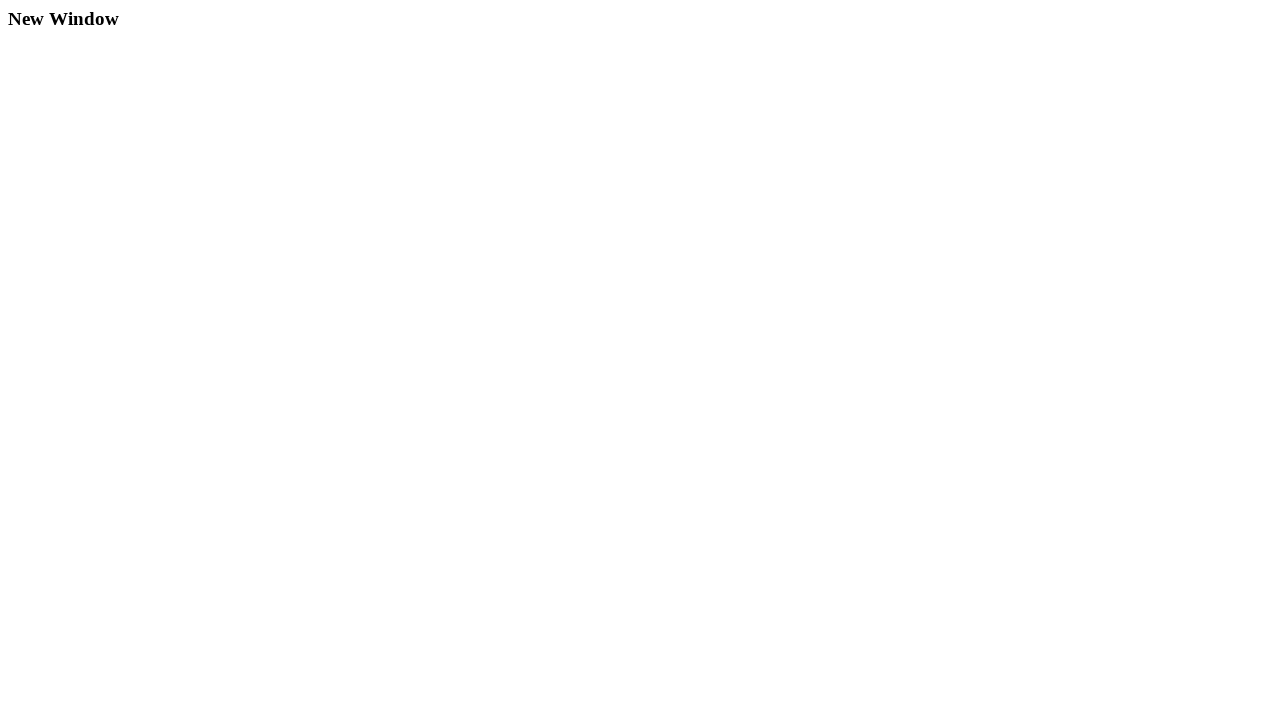

Retrieved child window title: 'New Window'
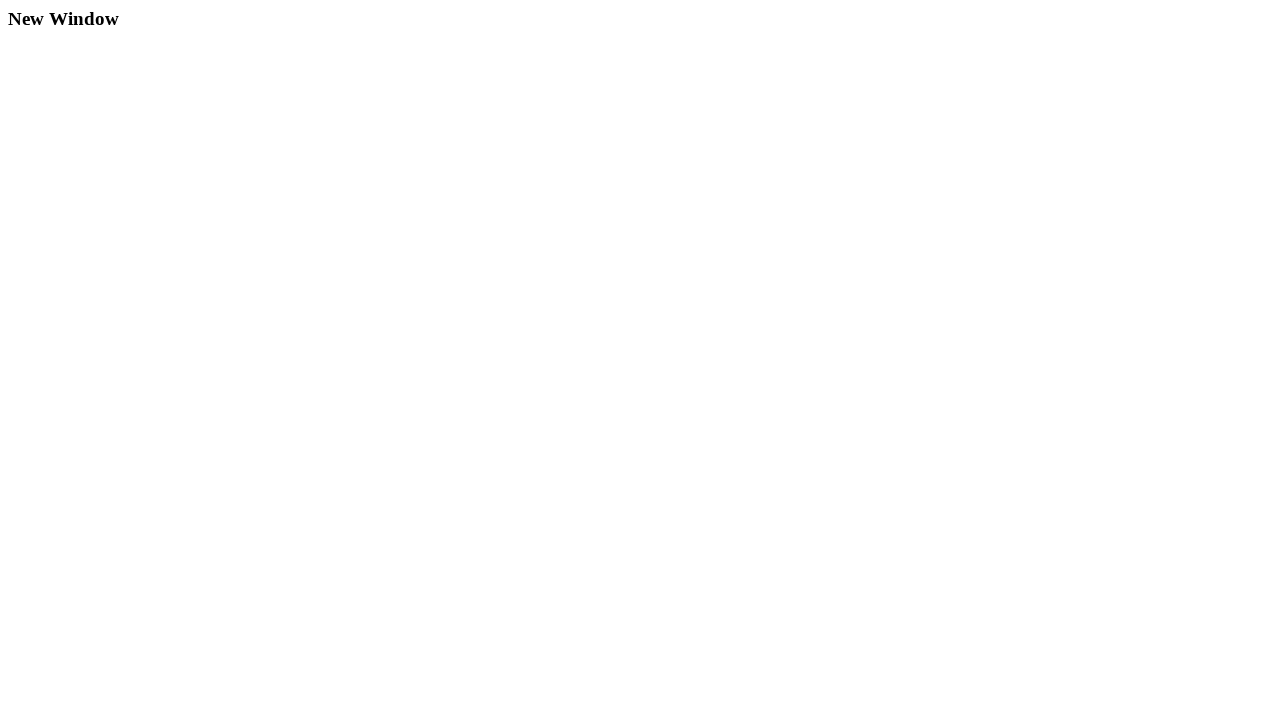

Closed child window
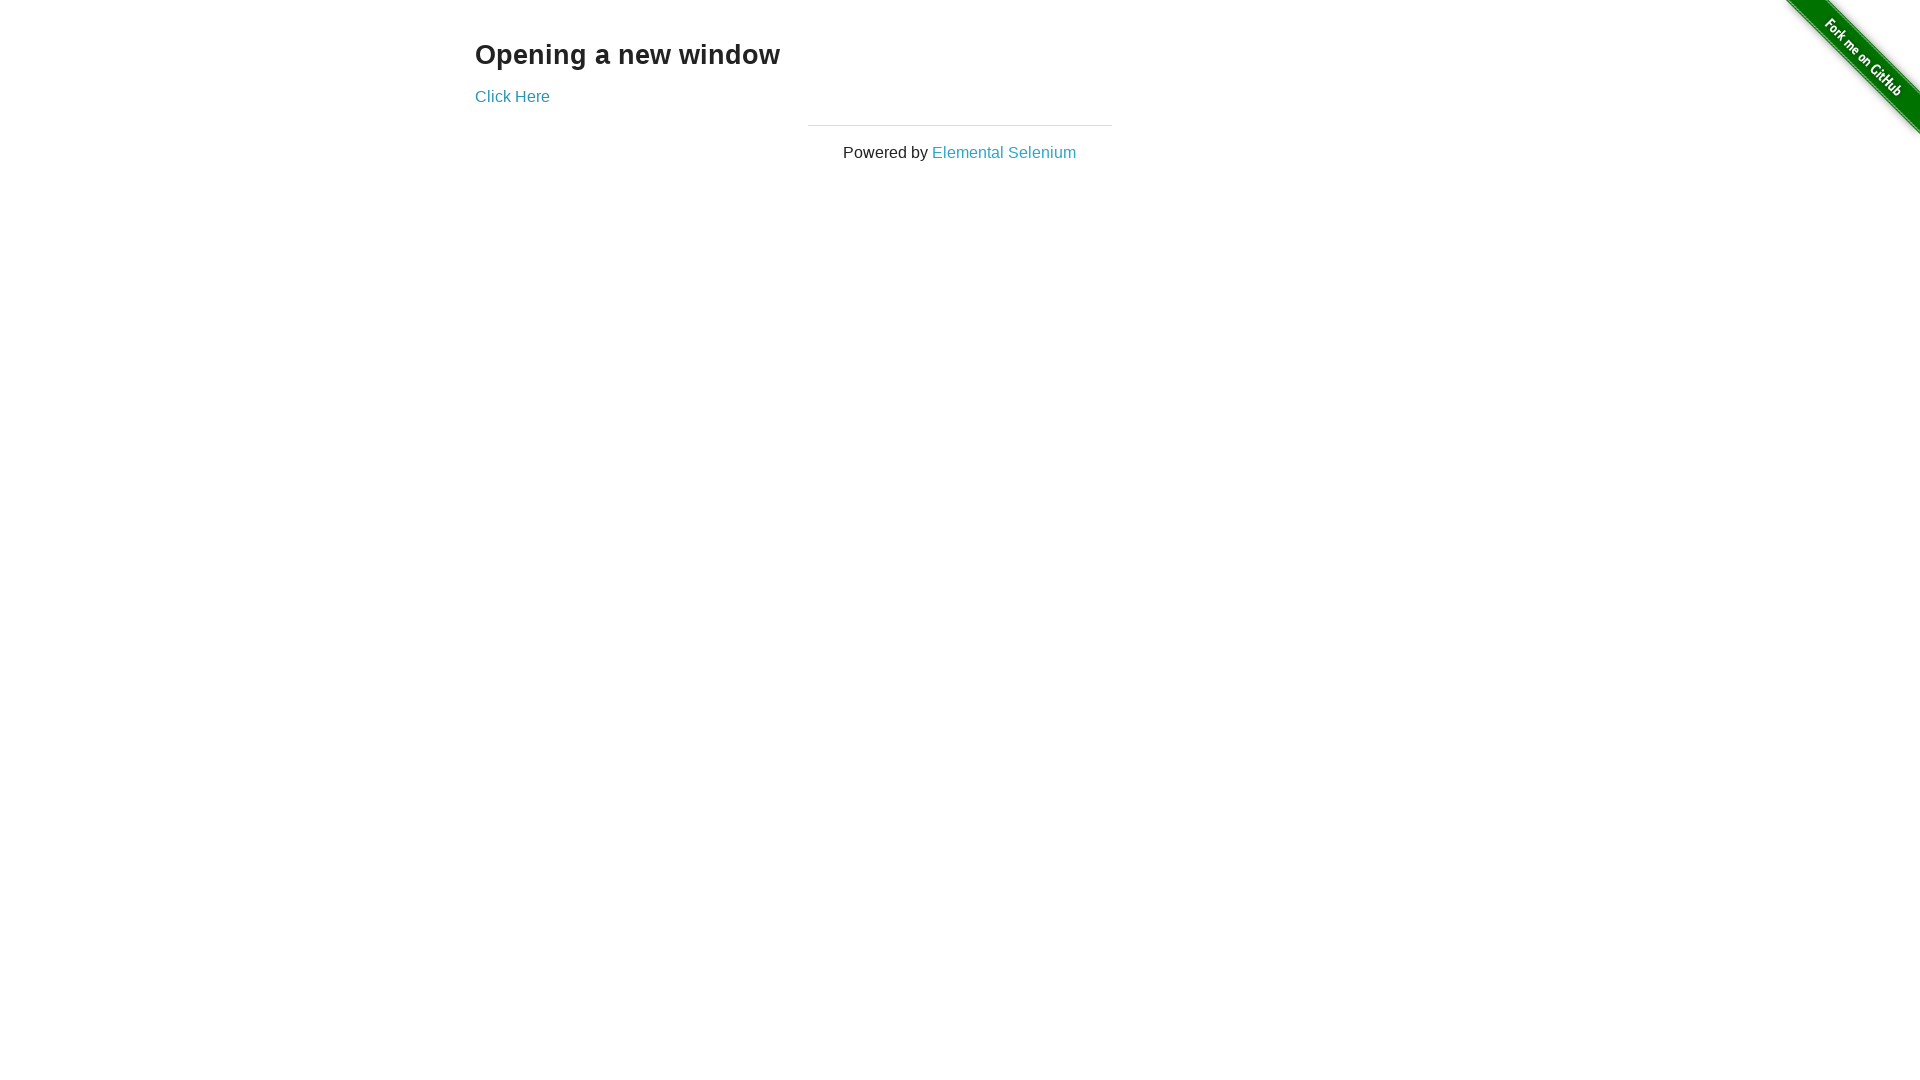

Retrieved parent window title: 'The Internet'
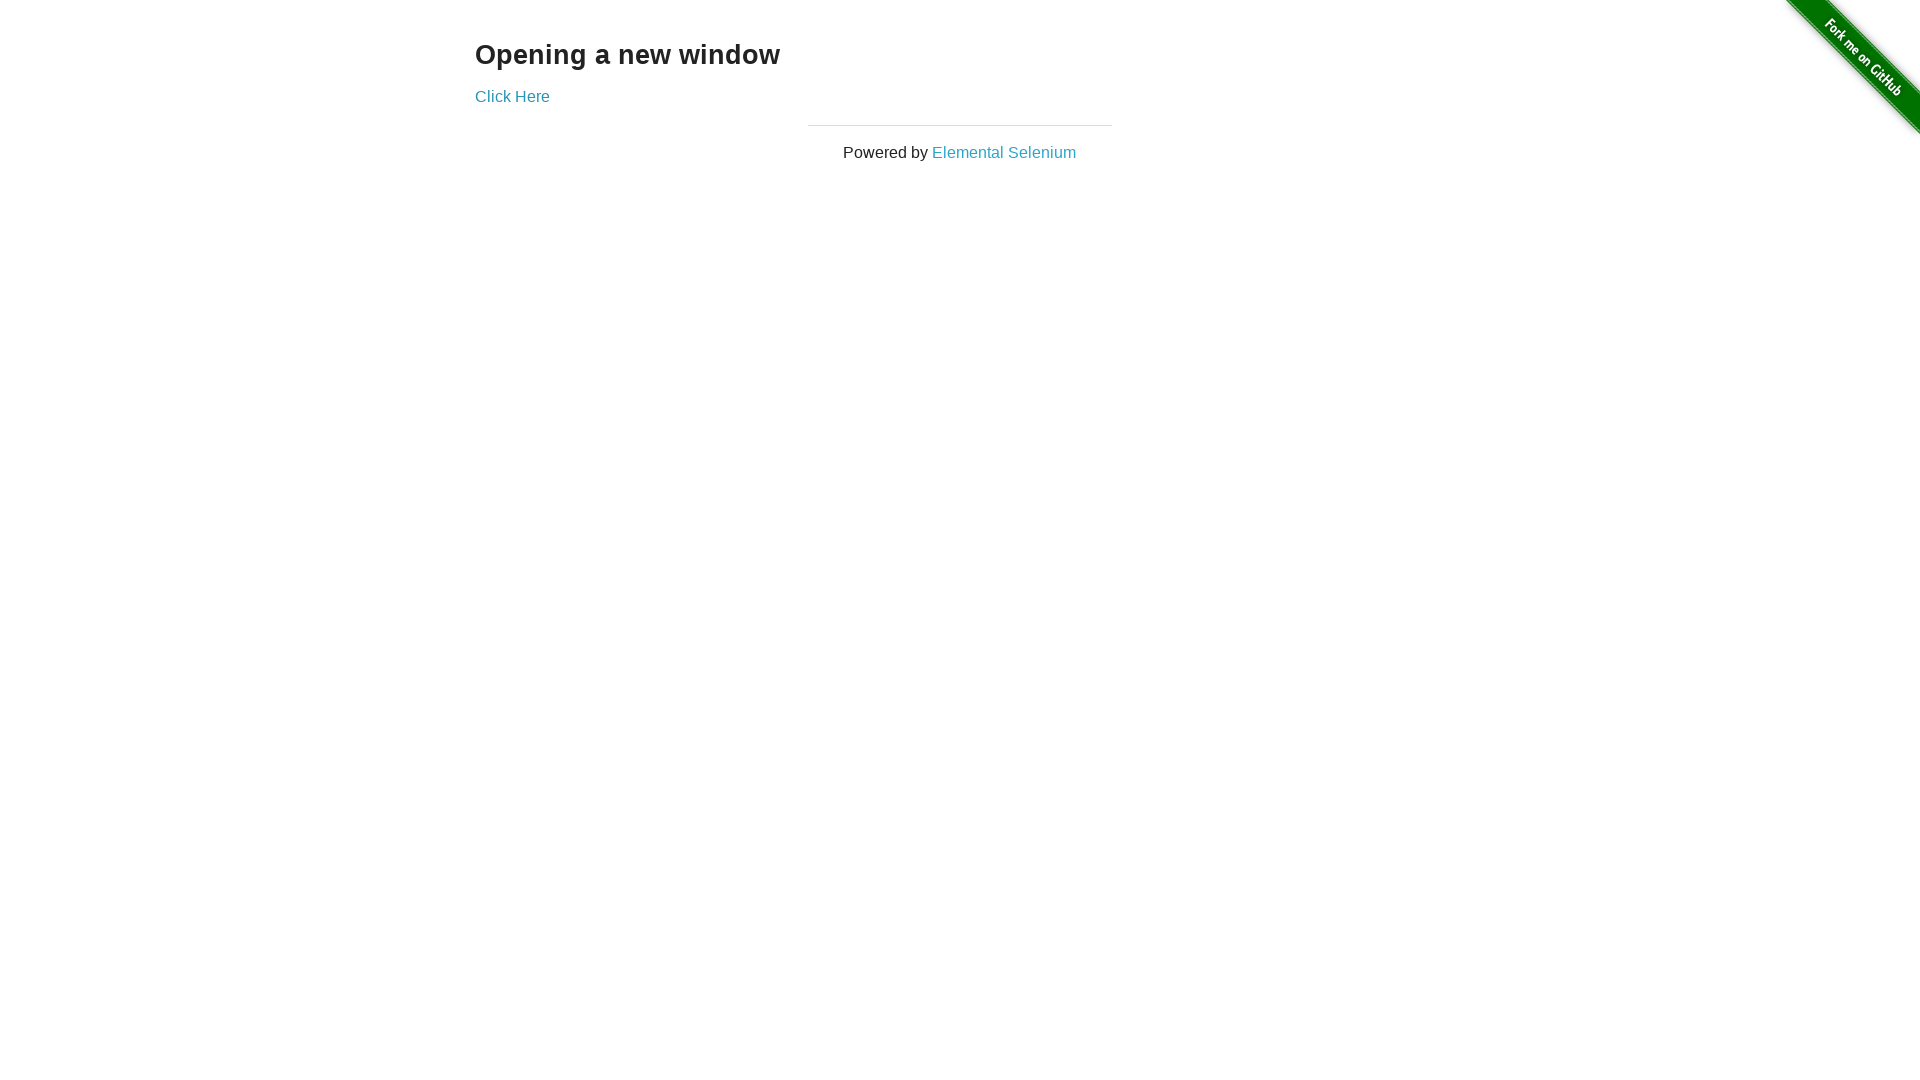

Verified parent window title is 'The Internet'
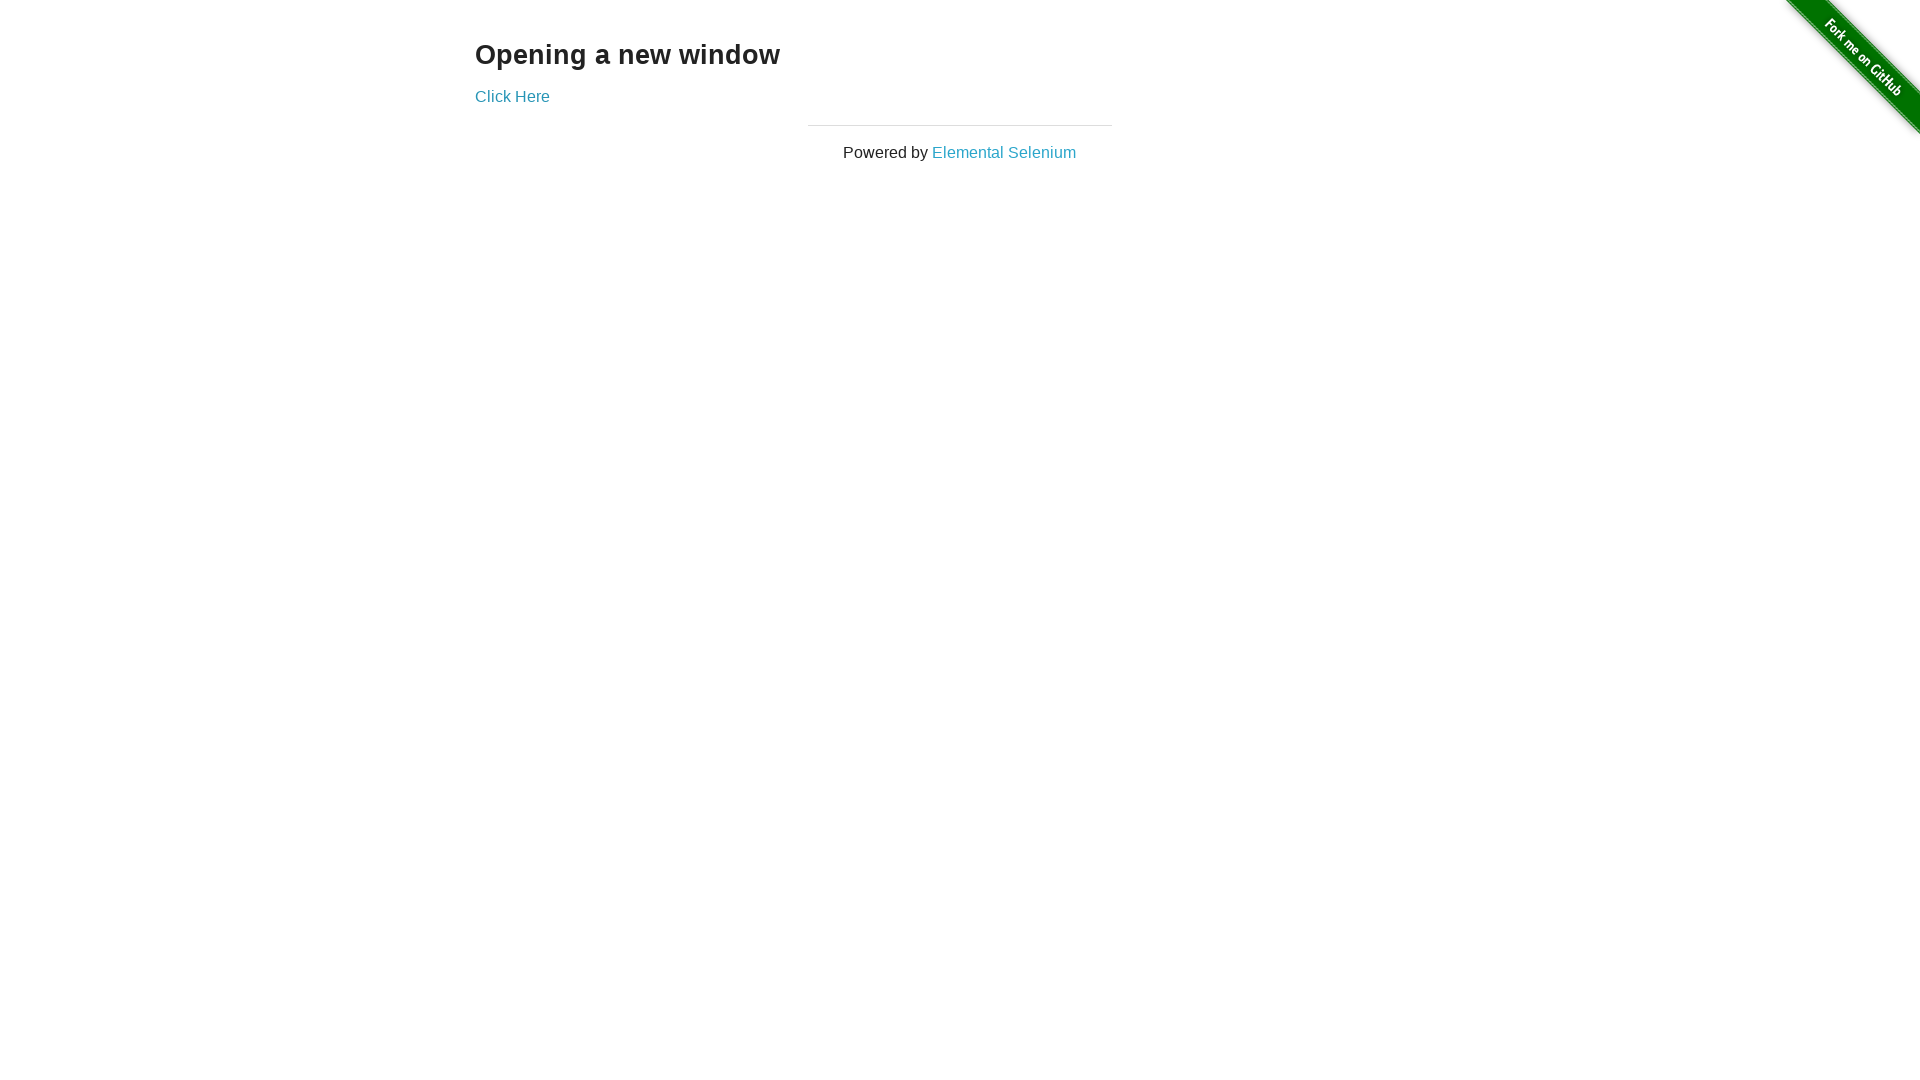

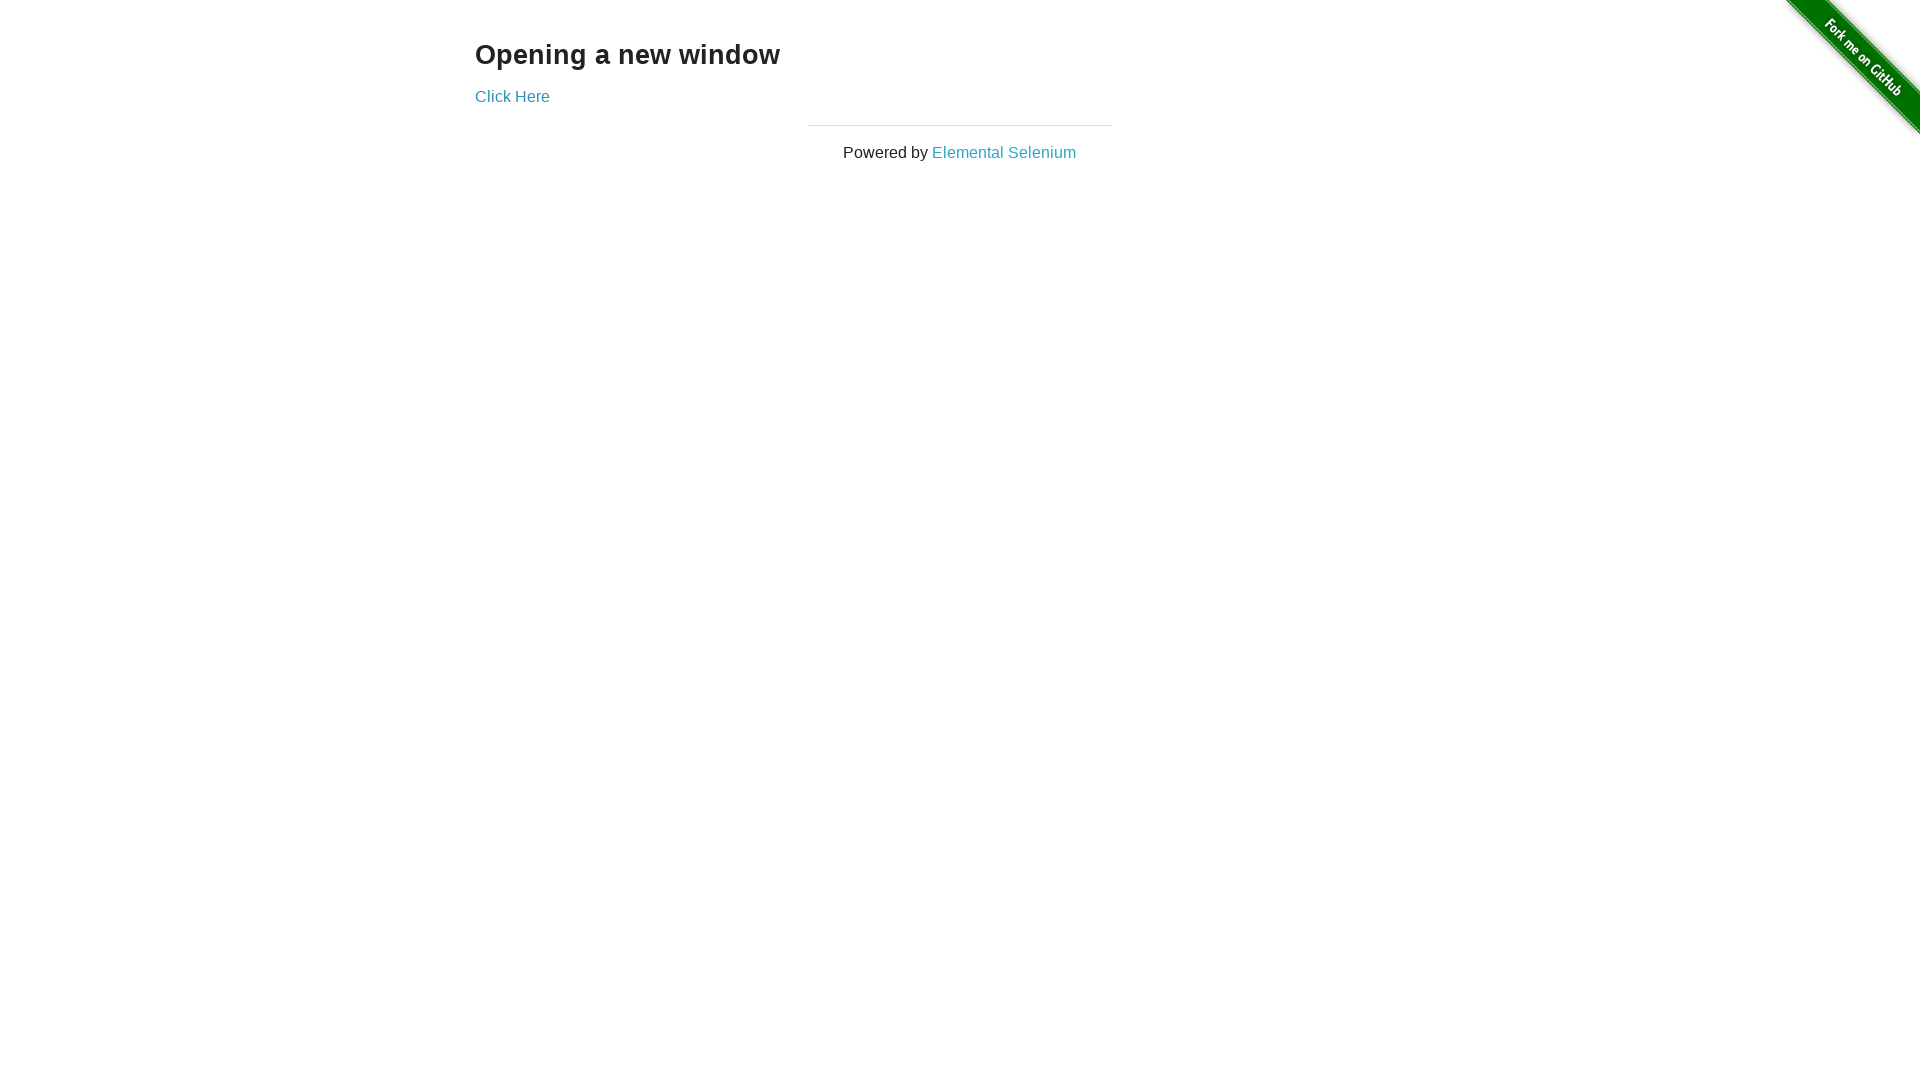